Solves a mathematical captcha by retrieving a value from an element attribute, calculating a result, and submitting a form with checkboxes

Starting URL: http://suninjuly.github.io/get_attribute.html

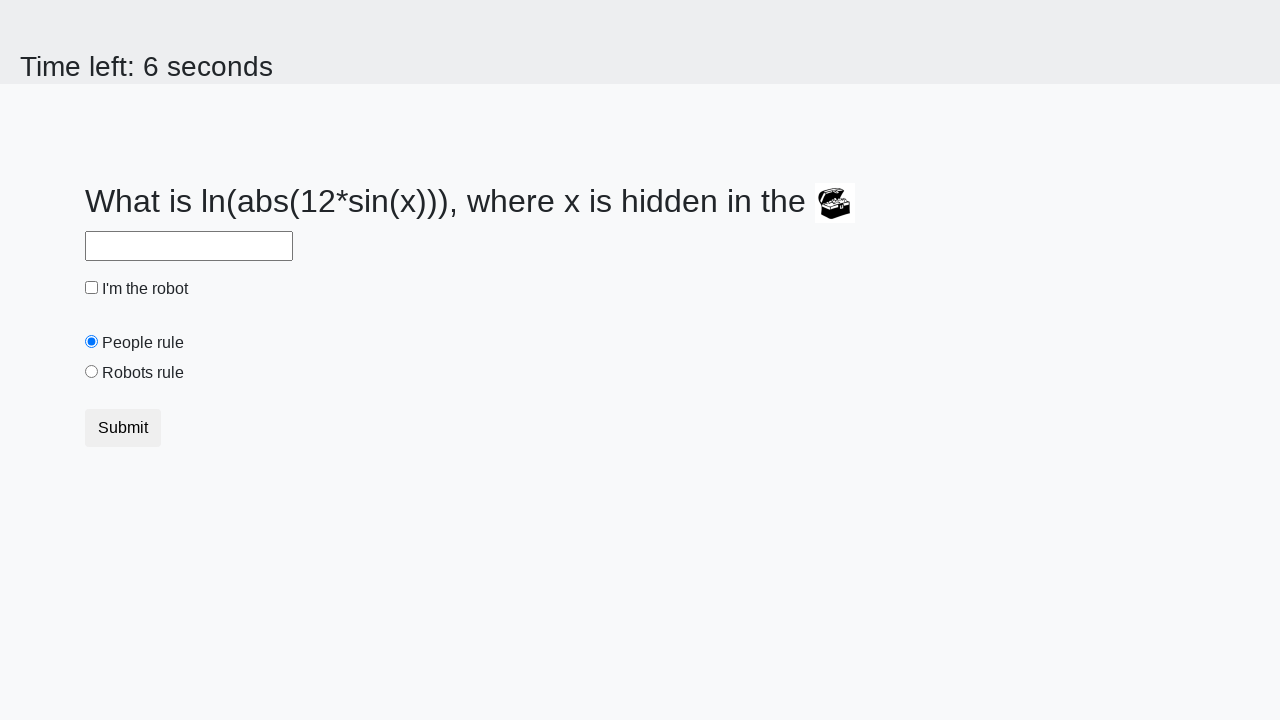

Retrieved valuex attribute from treasure element
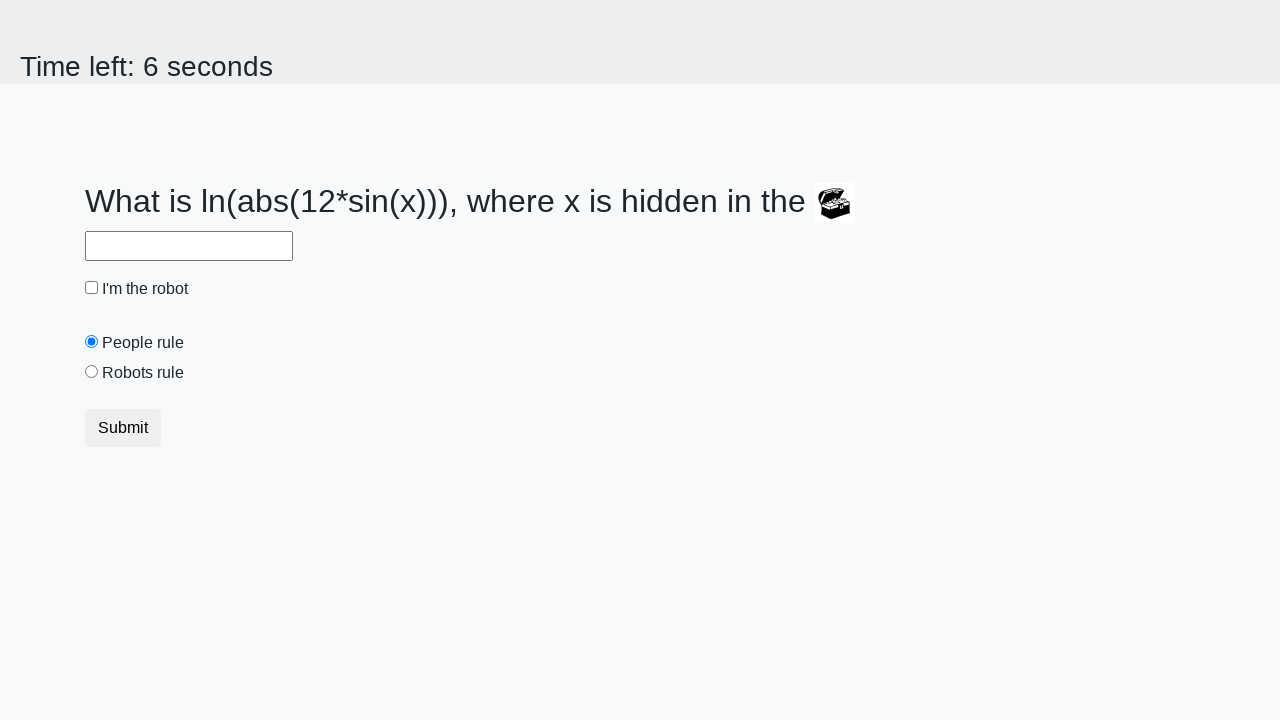

Calculated mathematical result using log(12*sin(x))
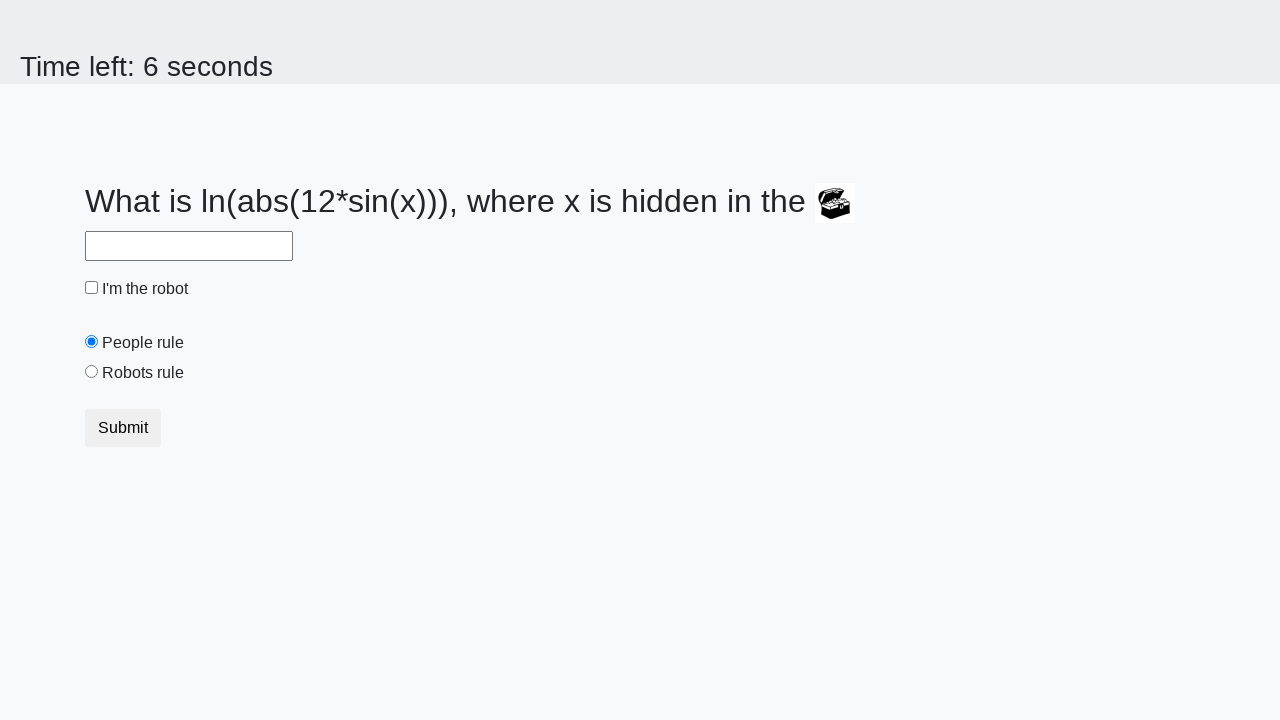

Filled input field with calculated value on input >> nth=0
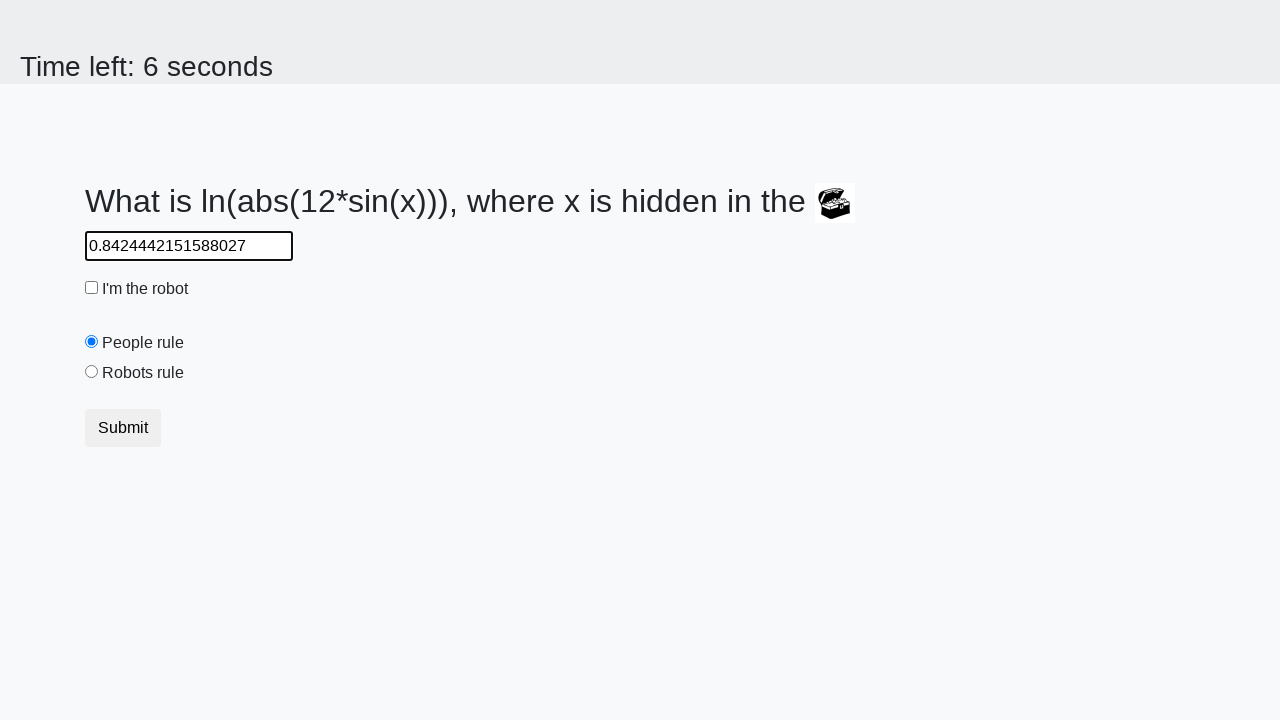

Clicked robot checkbox at (92, 288) on #robotCheckbox
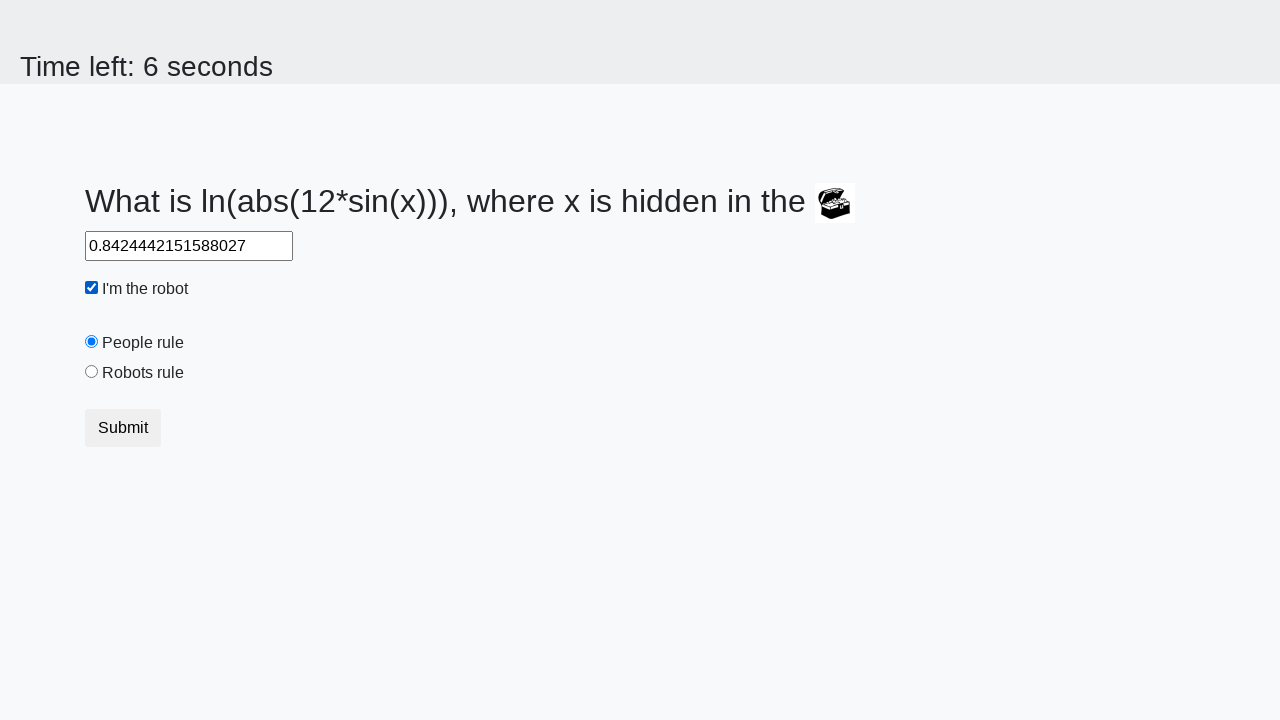

Clicked robots rule radio button at (92, 372) on #robotsRule
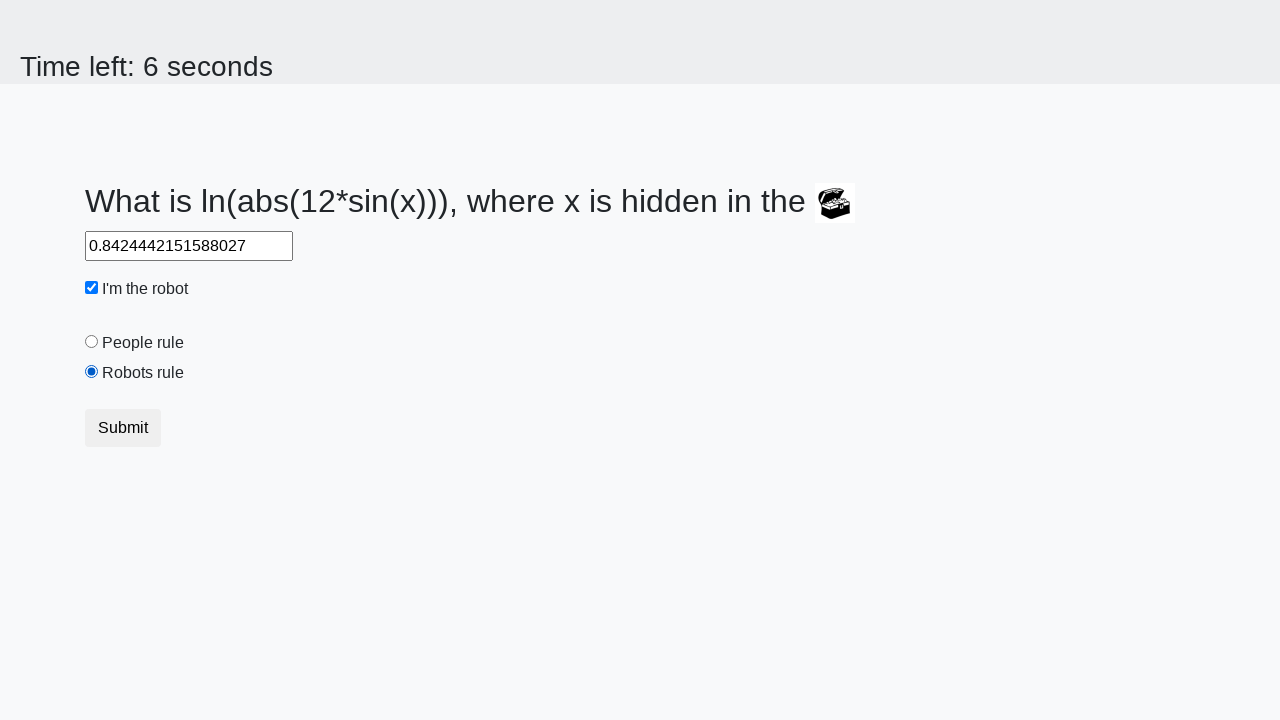

Submitted form by clicking button at (123, 428) on button
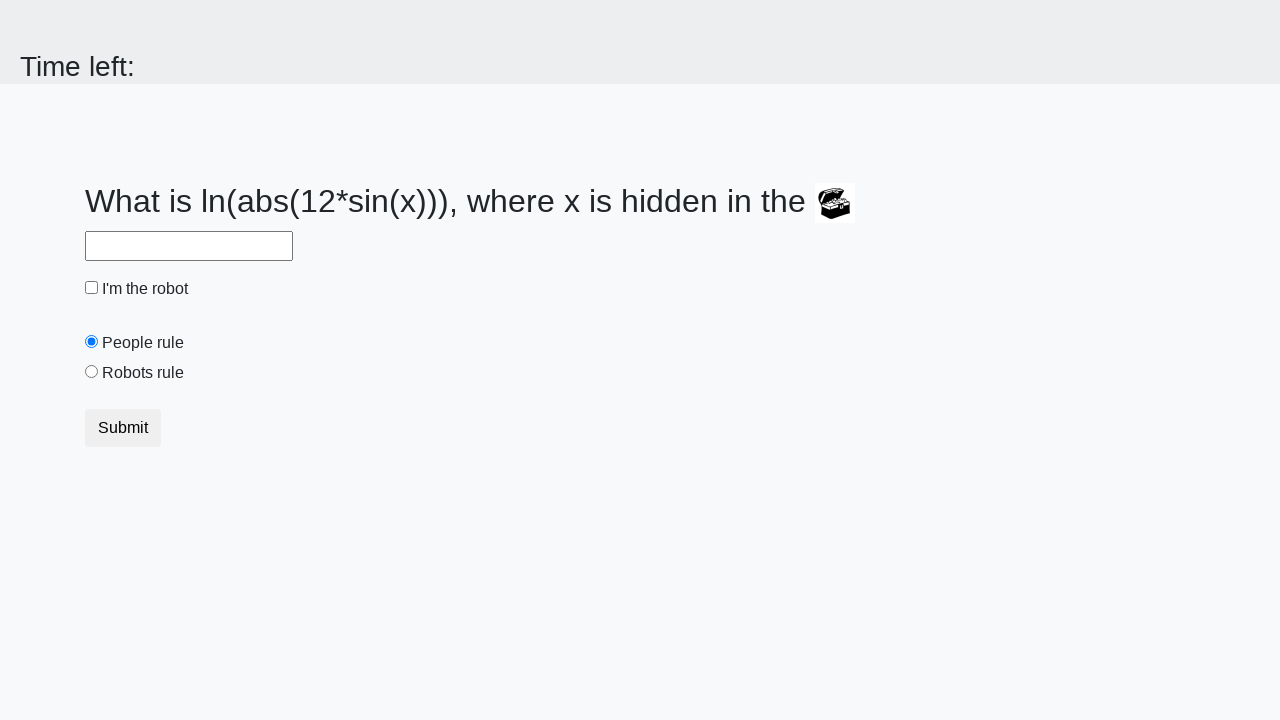

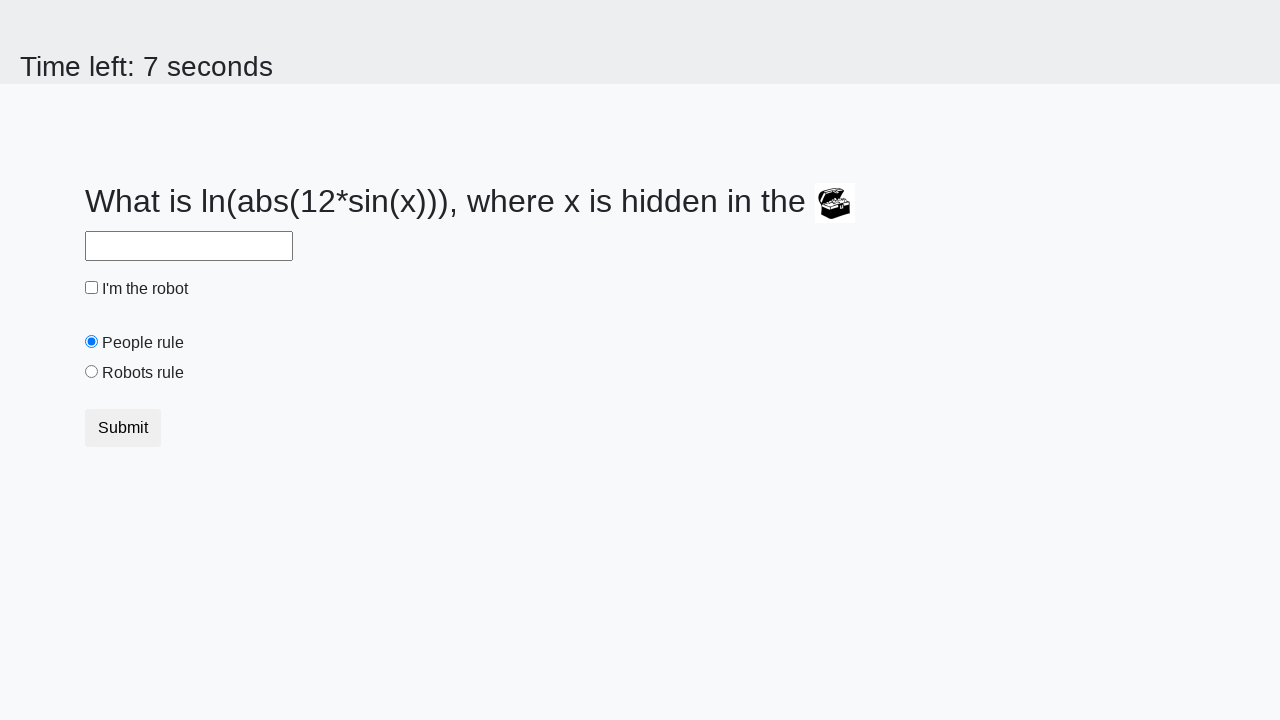